Tests interaction with a checkbox inside an iframe on W3Schools try-it editor, including switching between iframe and main content

Starting URL: https://www.w3schools.com/jsref/tryit.asp?filename=tryjsref_checkbox_disabled2

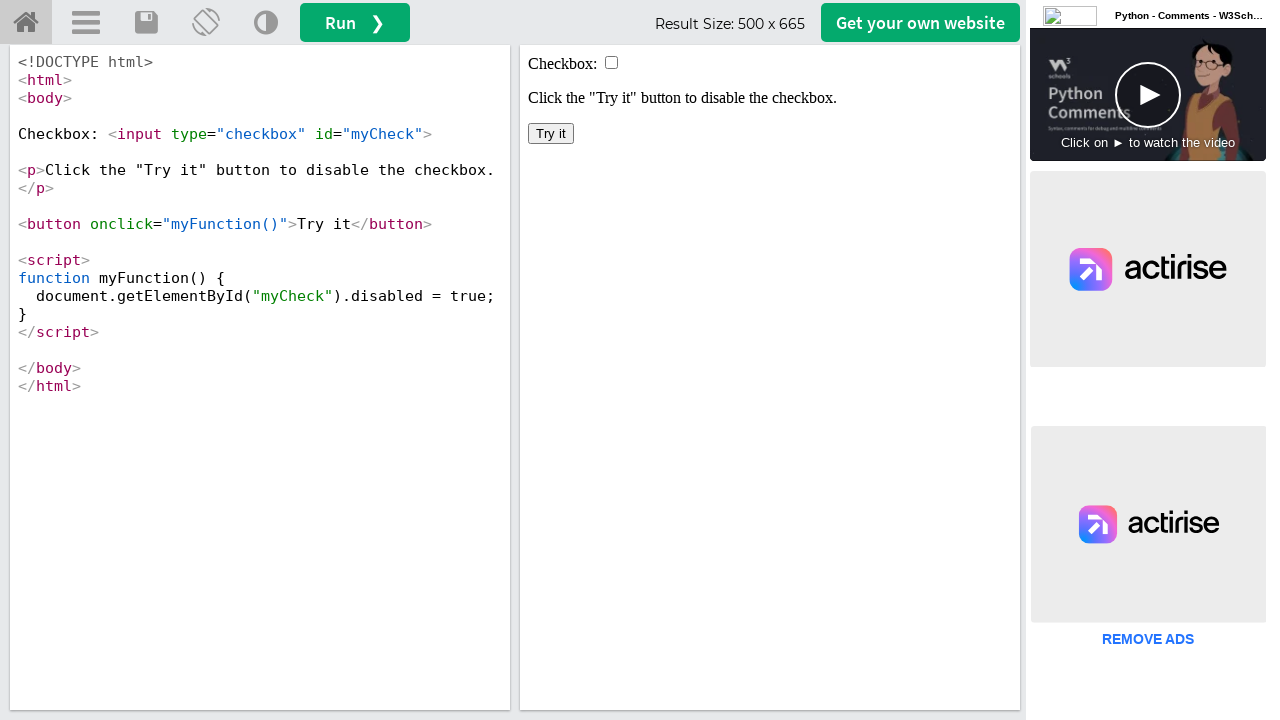

Located the first iframe on the page
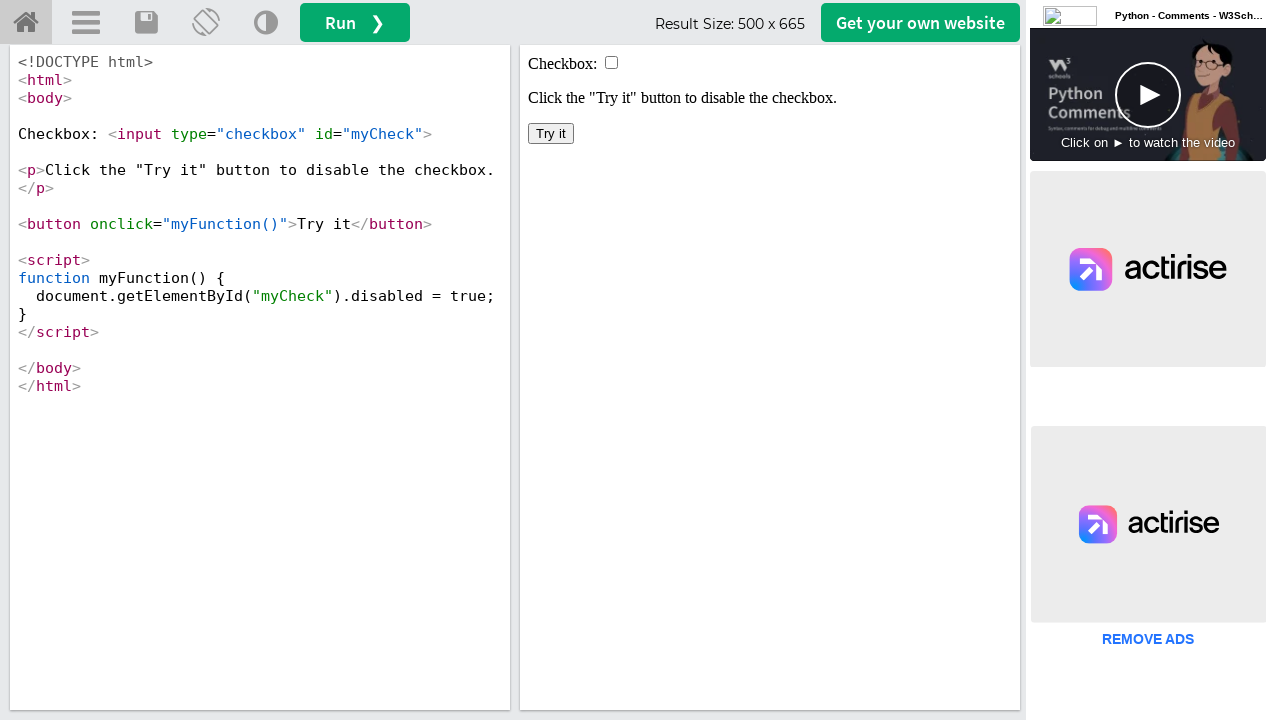

Located checkbox with id 'myCheck' inside iframe
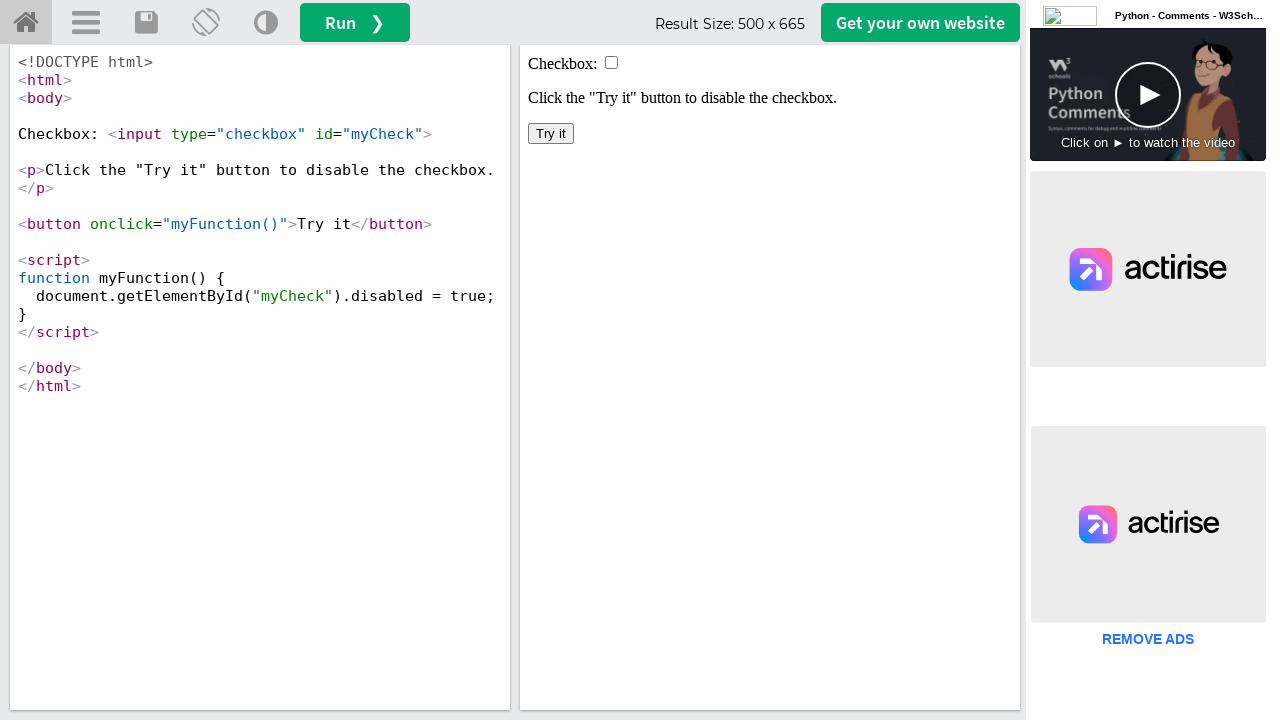

Clicked the checkbox inside the iframe at (612, 62) on iframe >> nth=0 >> internal:control=enter-frame >> #myCheck
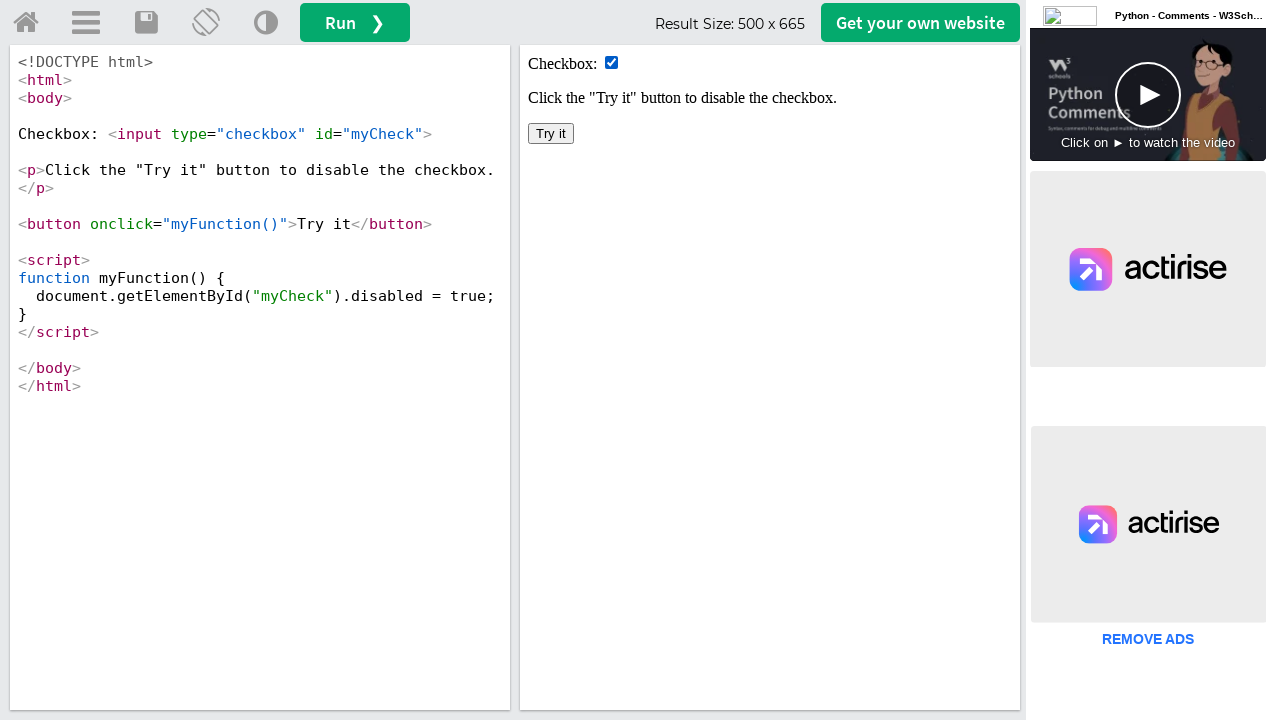

Waited for element with id 'framesize' in main content to be accessible
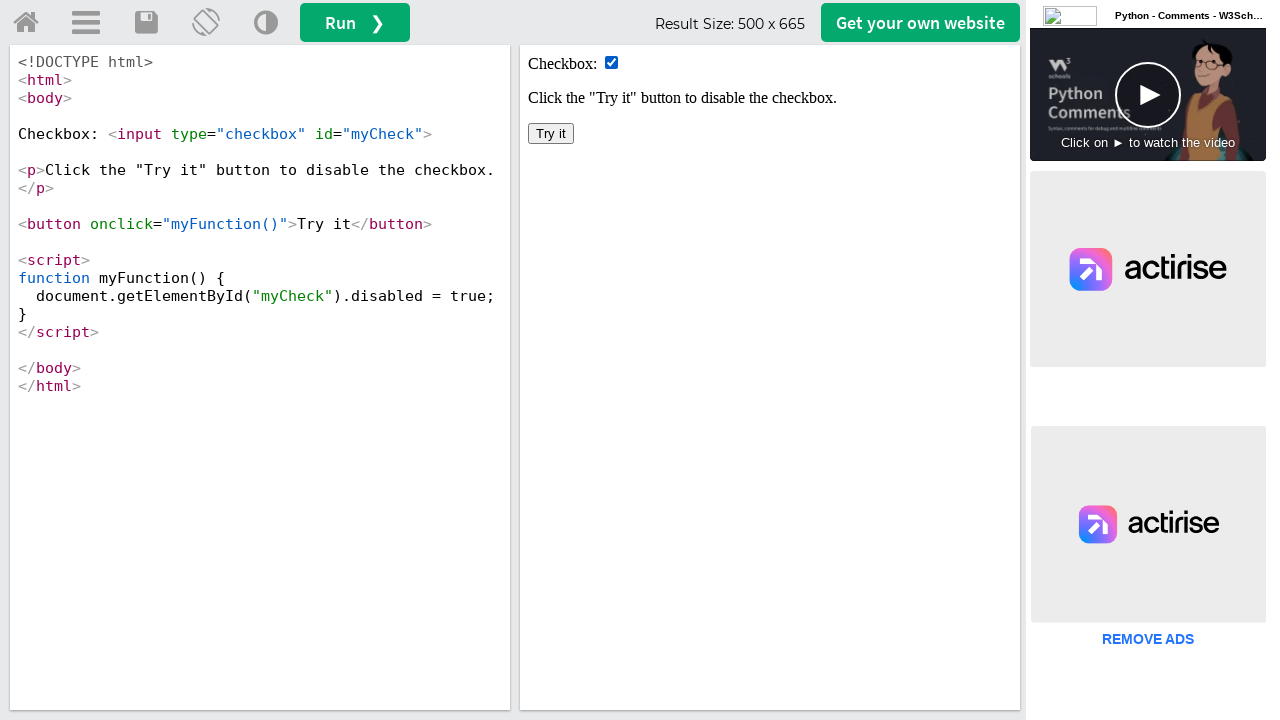

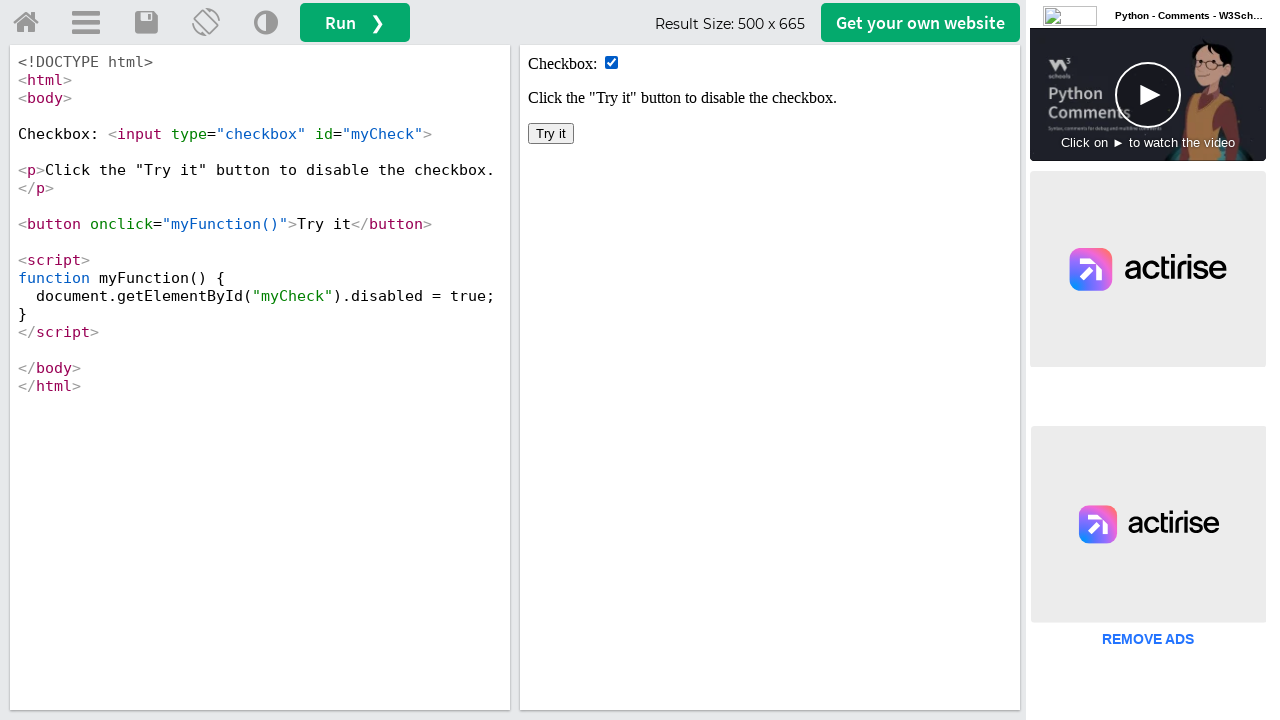